Tests hover functionality by moving the mouse over an avatar element and verifying that the hidden caption/user information becomes visible.

Starting URL: http://the-internet.herokuapp.com/hovers

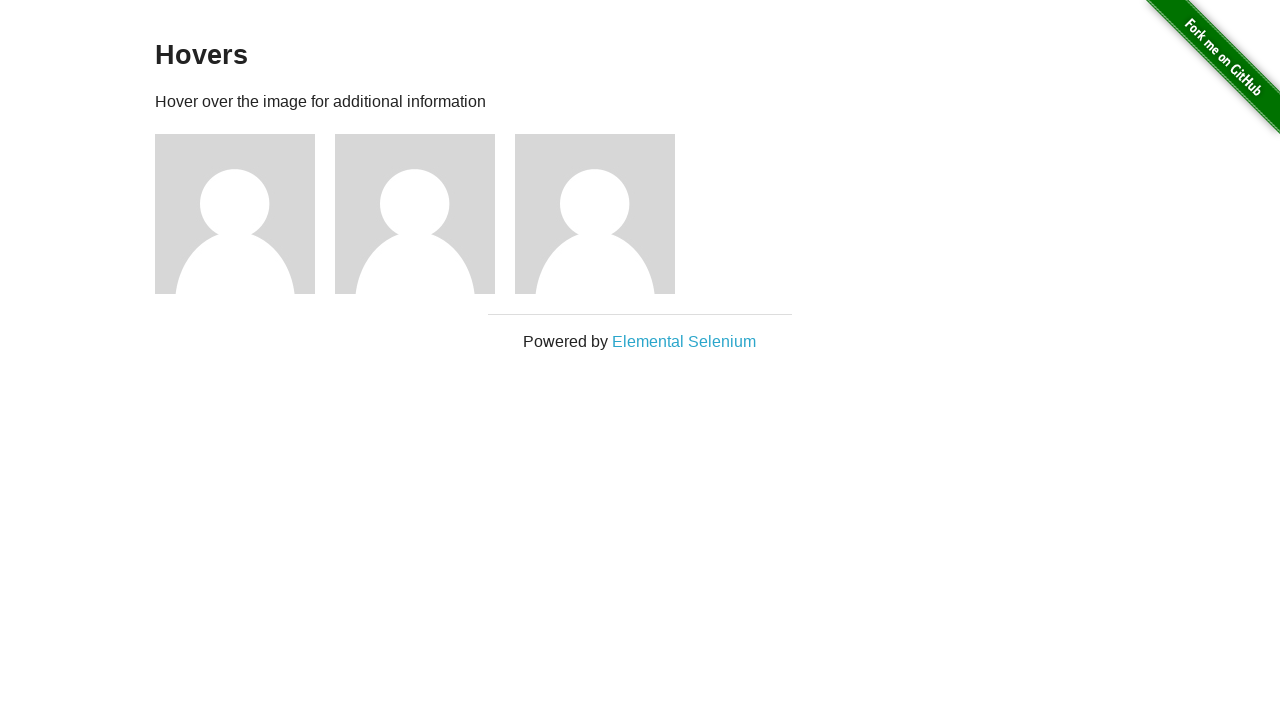

Navigated to hovers test page
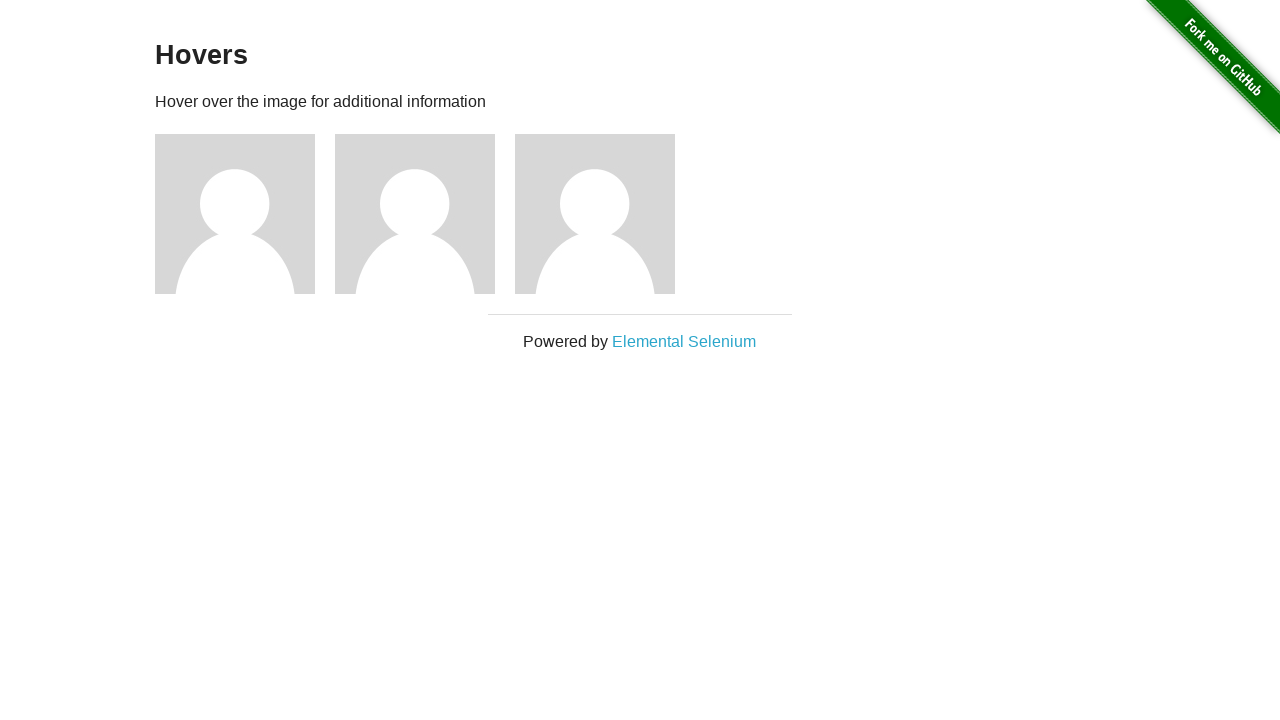

Located first avatar figure element
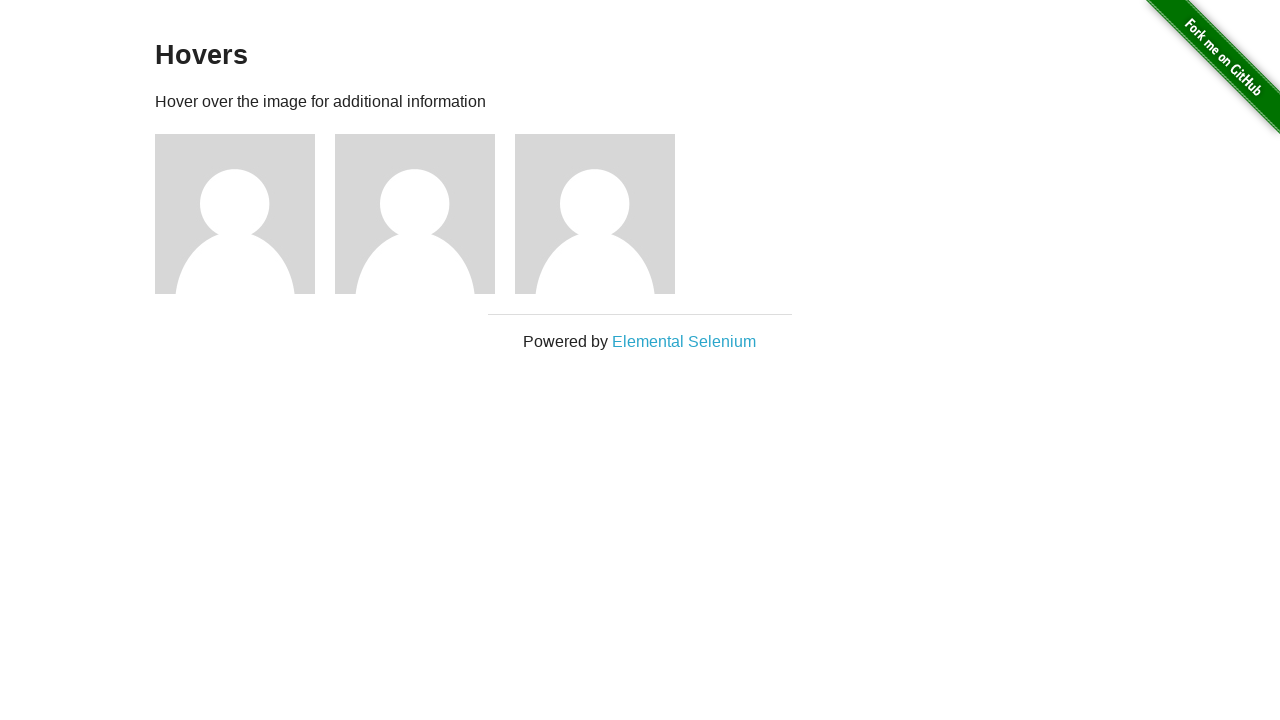

Hovered over avatar element at (245, 214) on .figure >> nth=0
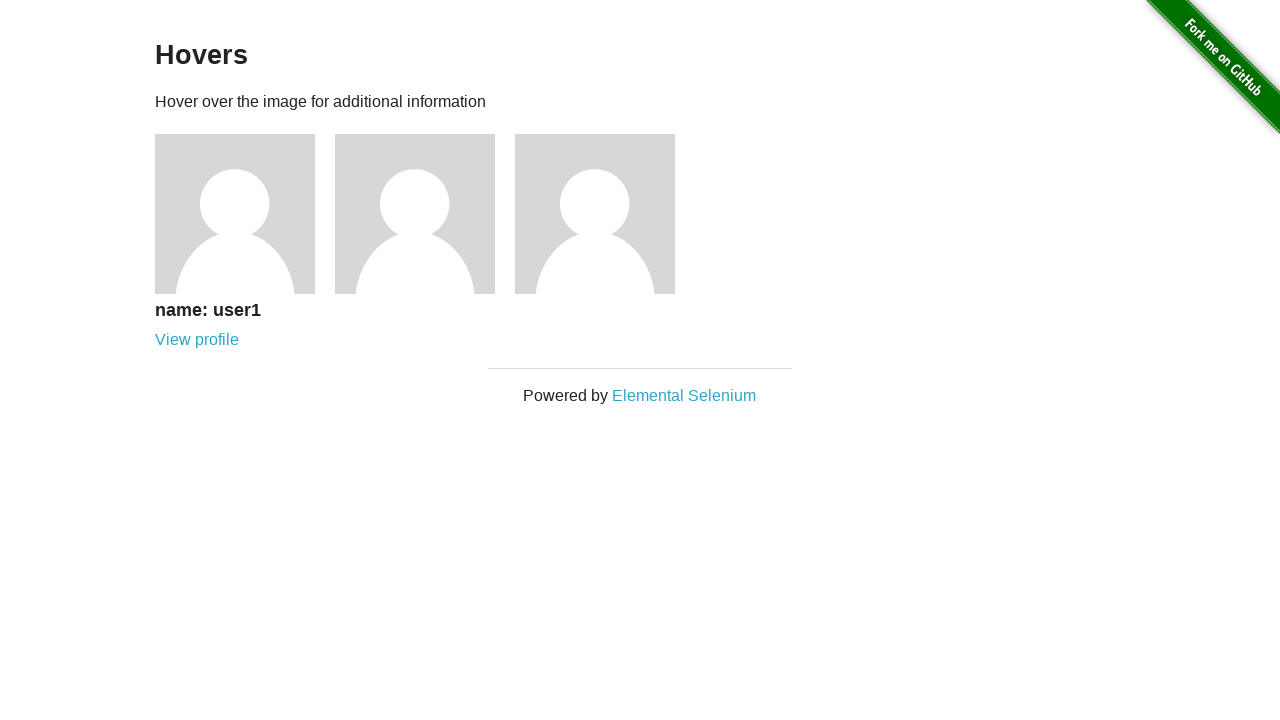

Waited for figcaption to appear in DOM
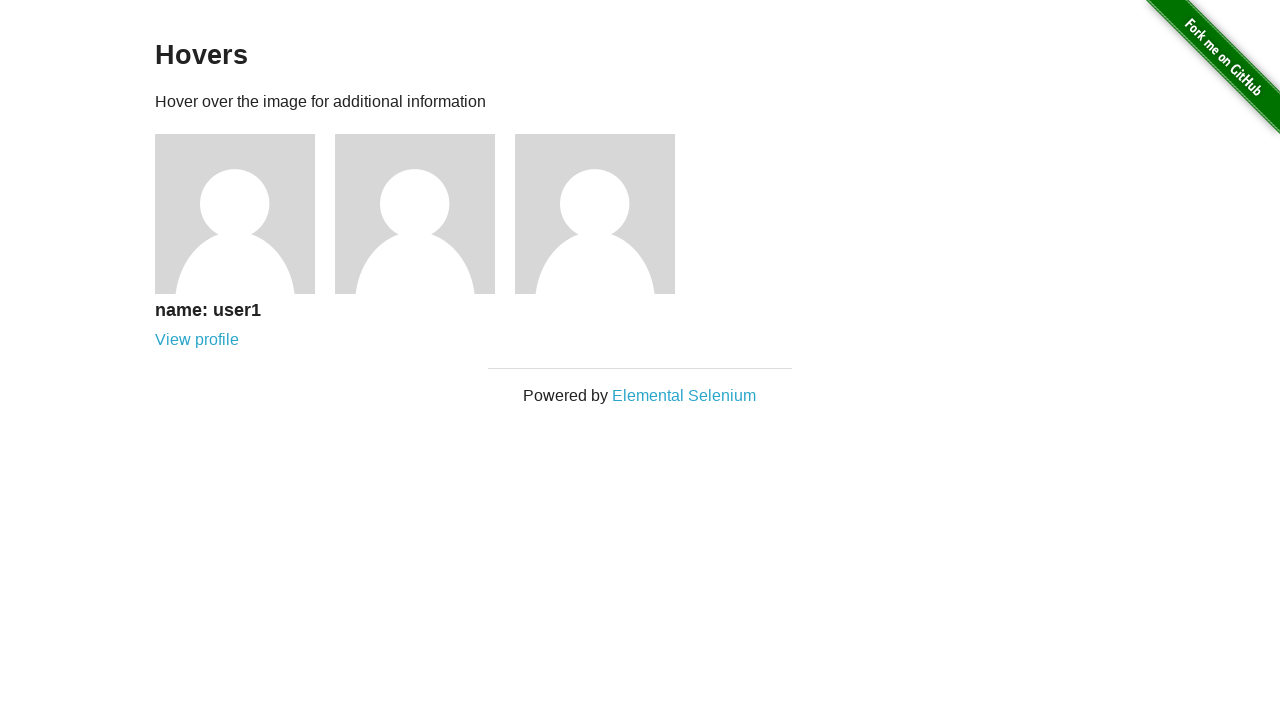

Located first figcaption element
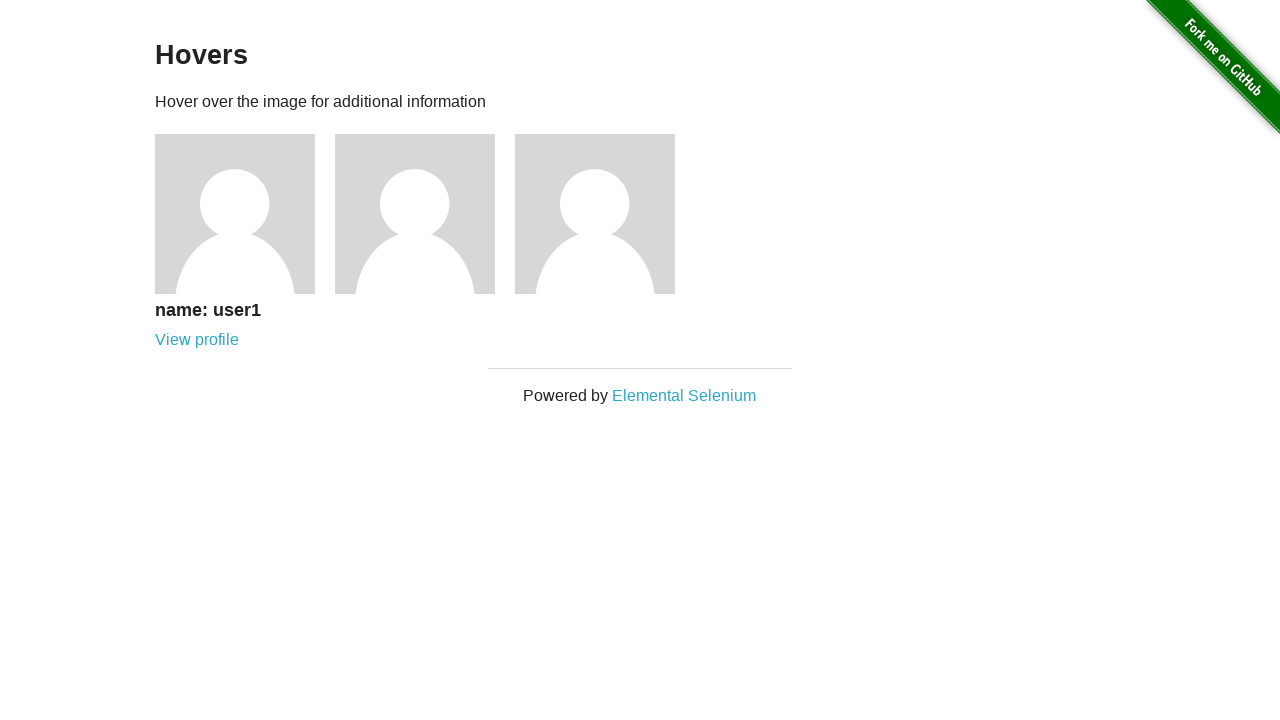

Verified that caption is visible after hover
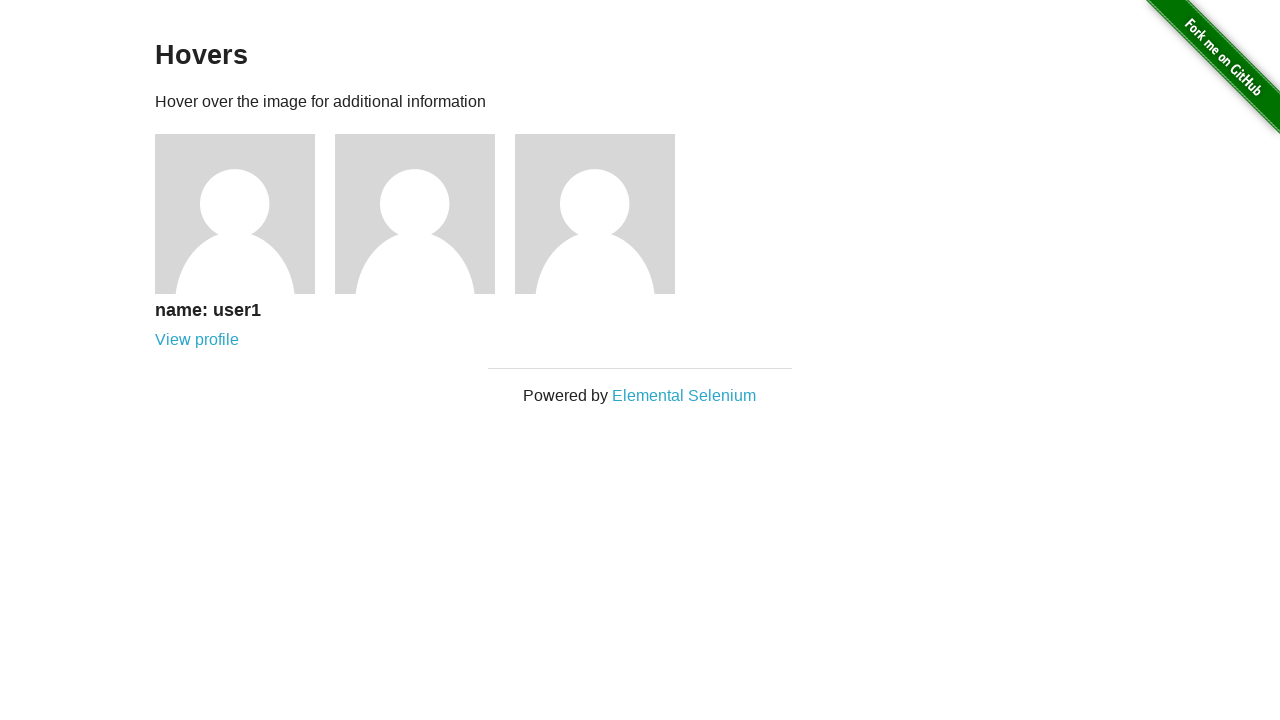

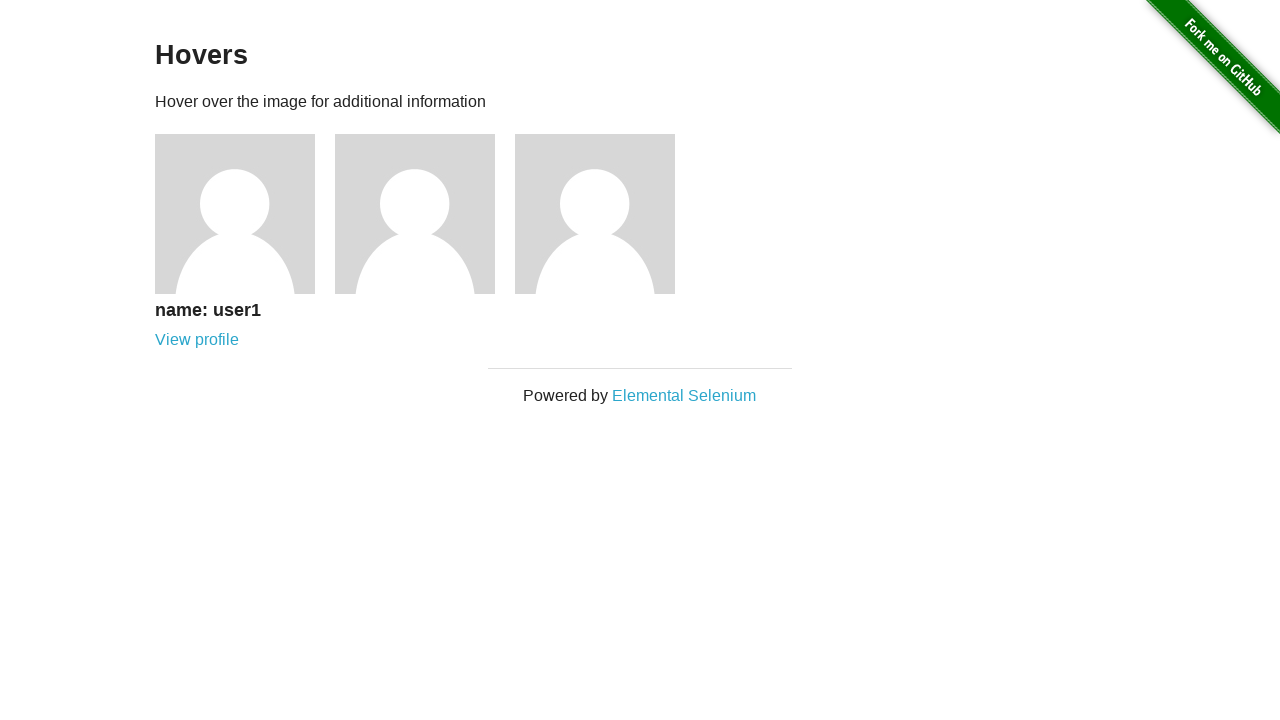